Tests dropdown selection functionality by selecting options using different methods: by index, by value, and by visible text

Starting URL: https://rahulshettyacademy.com/AutomationPractice/

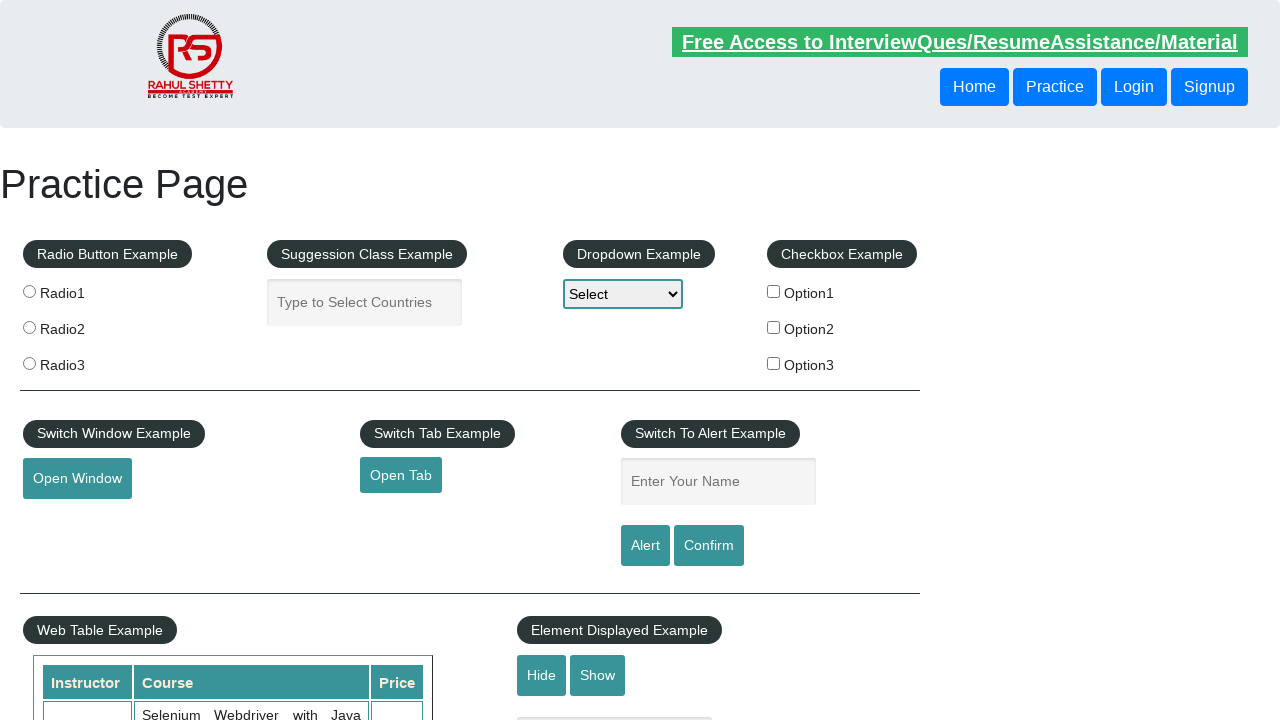

Selected dropdown option by index 1 (Option1) on #dropdown-class-example
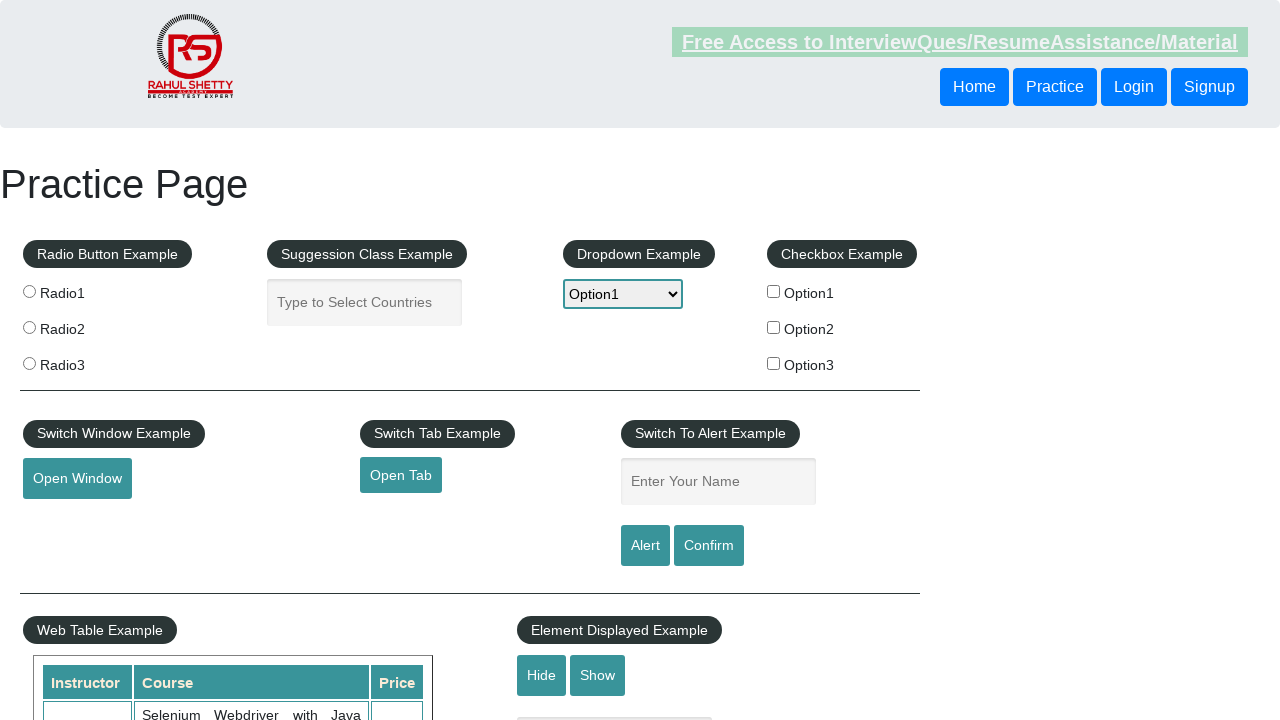

Waited 1 second for visual confirmation
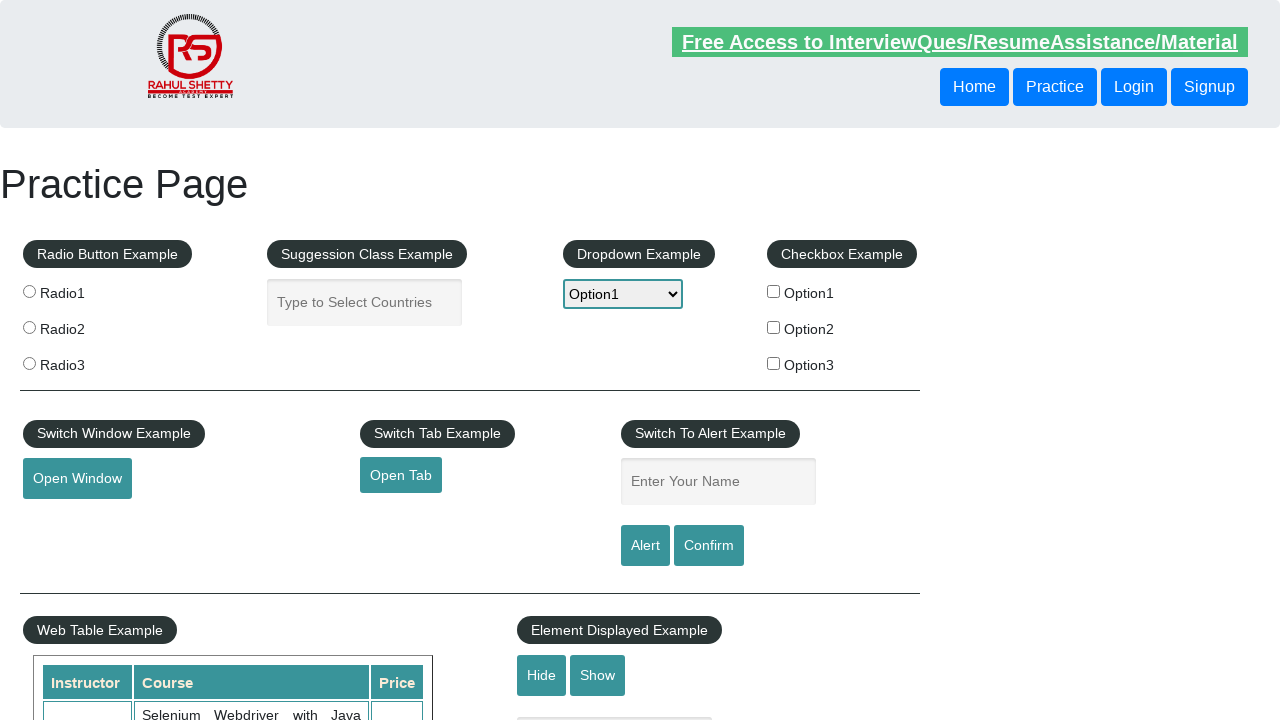

Selected dropdown option by value 'option2' on #dropdown-class-example
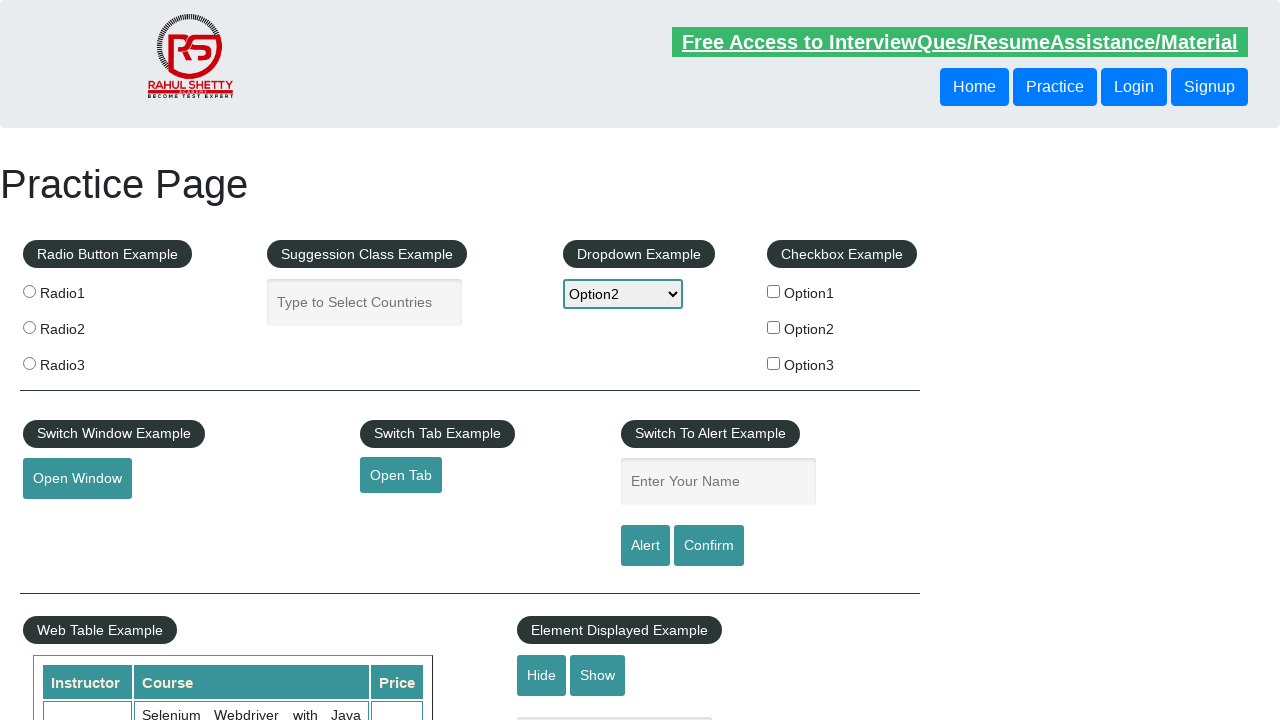

Waited 1 second for visual confirmation
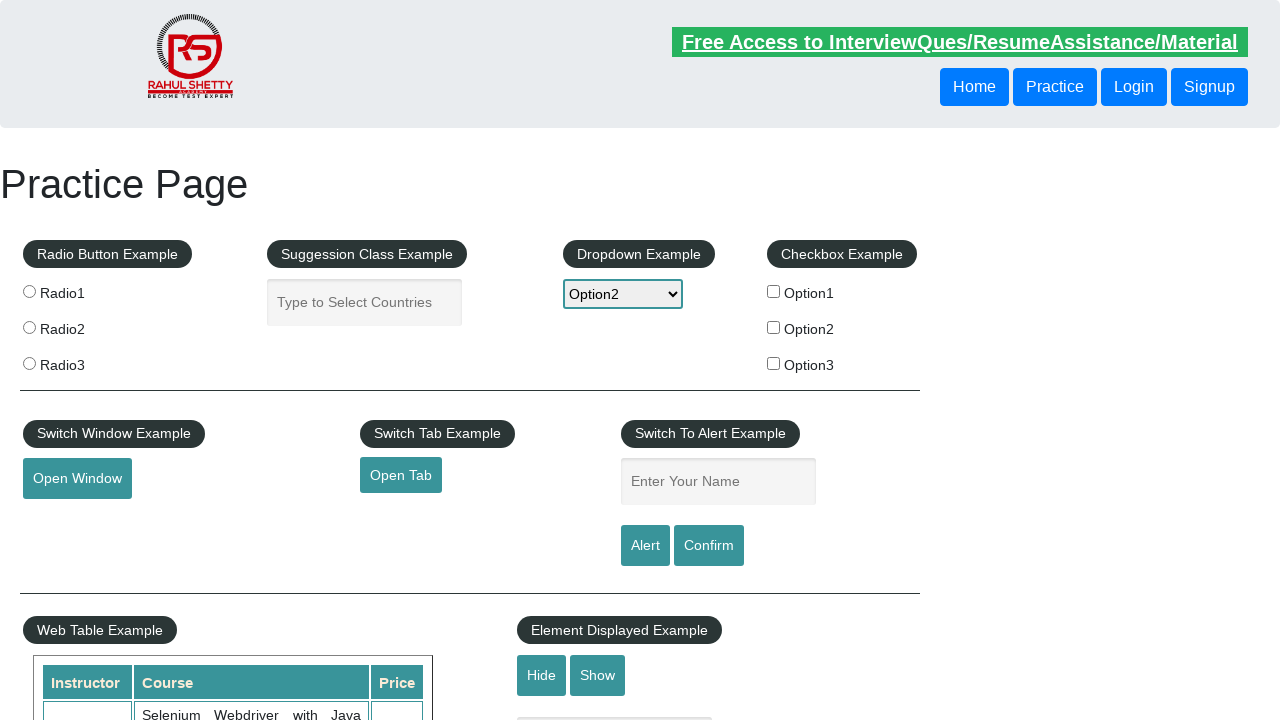

Selected dropdown option by visible text 'Option3' on #dropdown-class-example
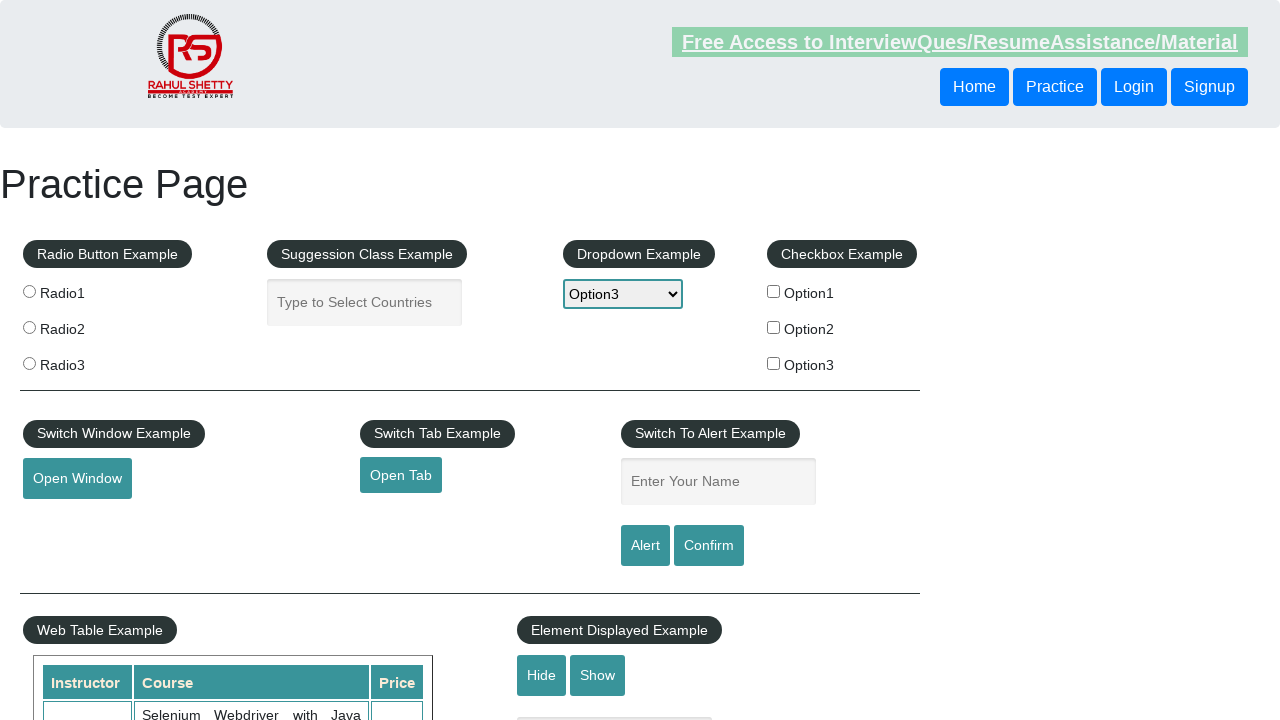

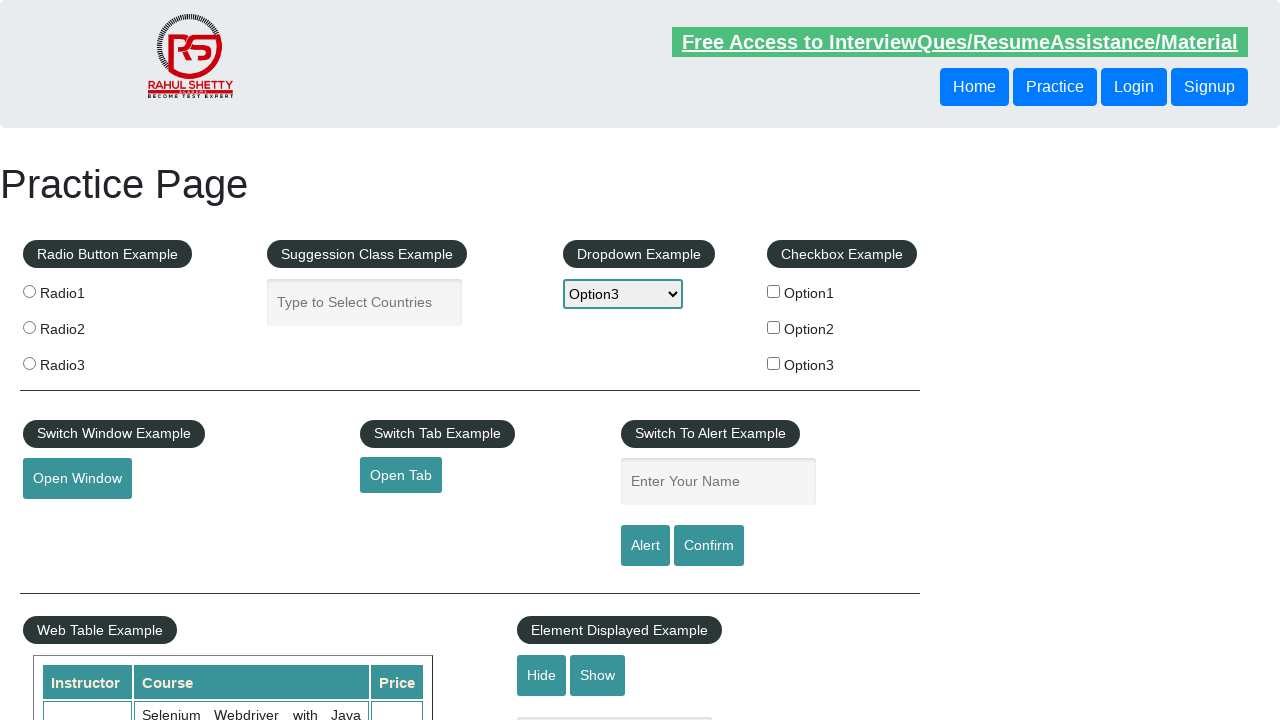